Tests HTTP status code pages by clicking on different status code links and verifying the displayed message

Starting URL: https://the-internet.herokuapp.com/status_codes

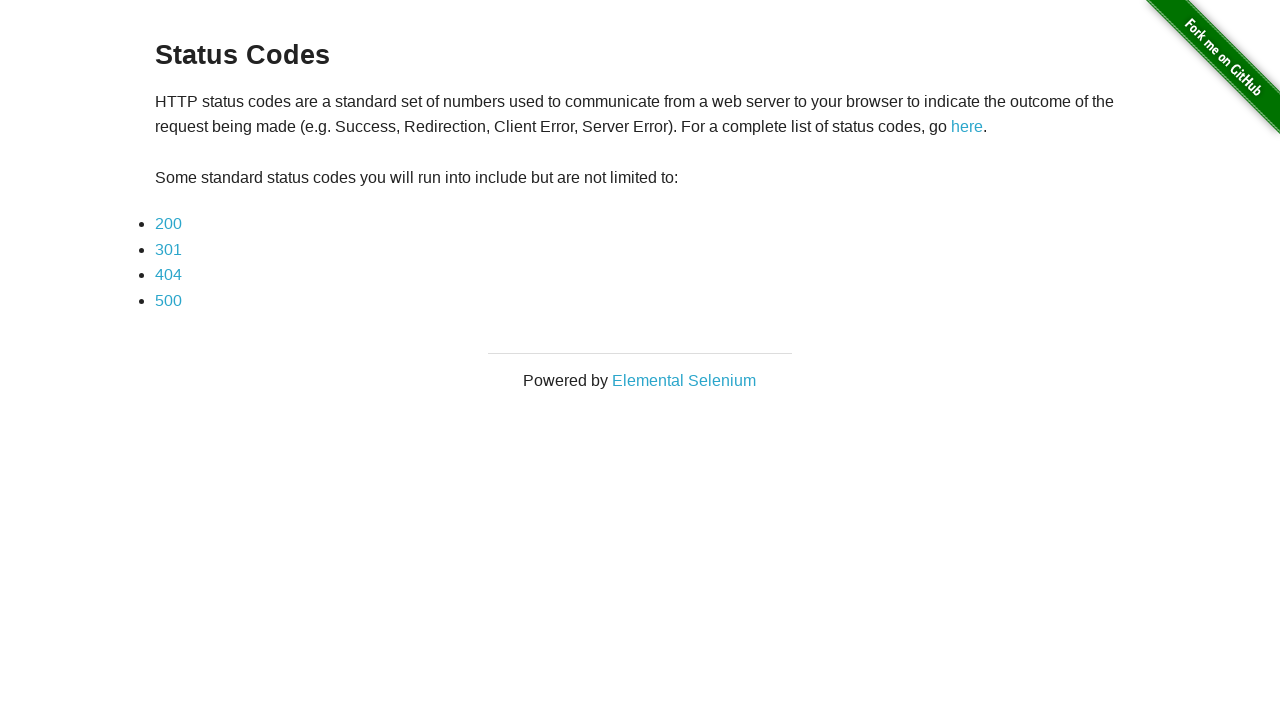

Clicked on status code 200 link at (168, 224) on a:has-text('200')
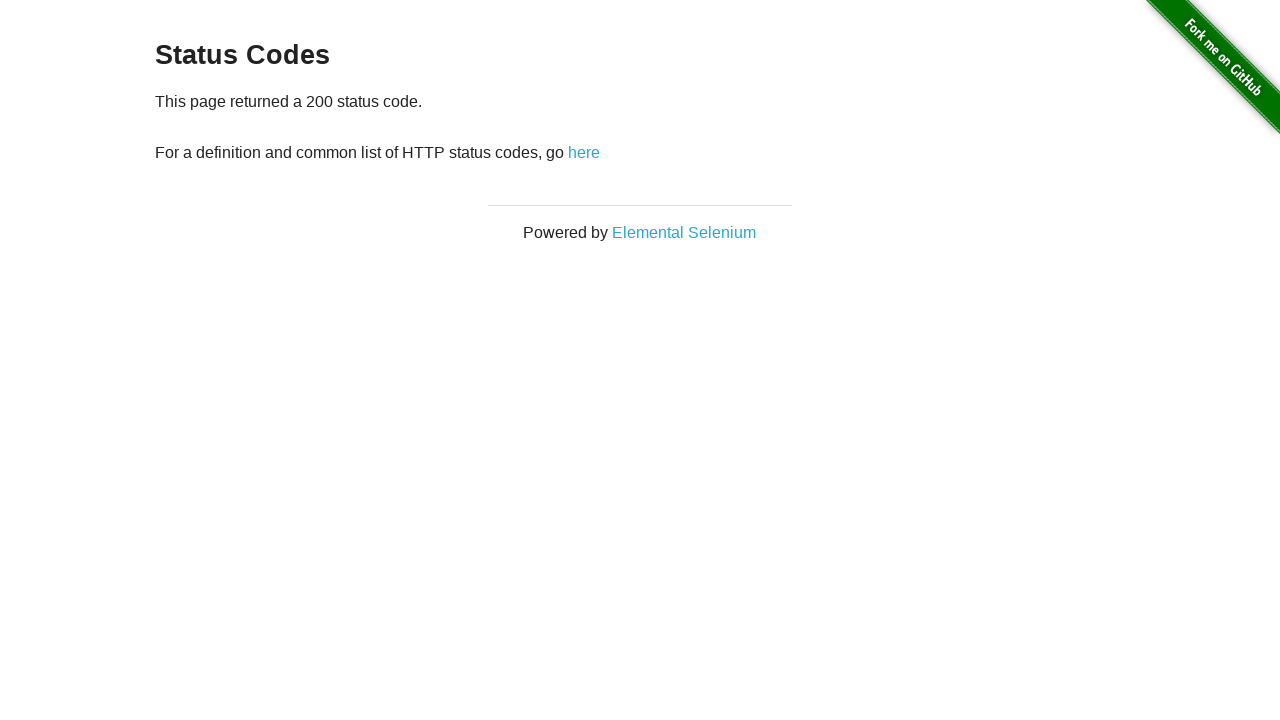

Status code message appeared on page
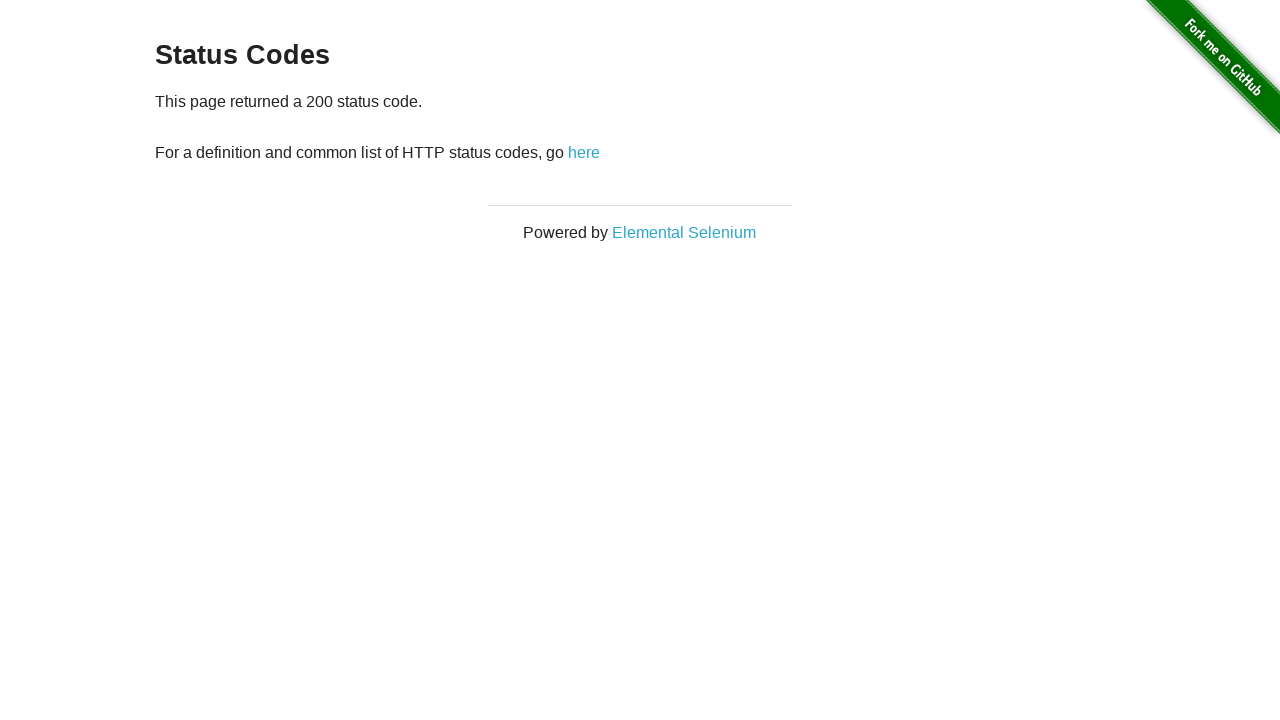

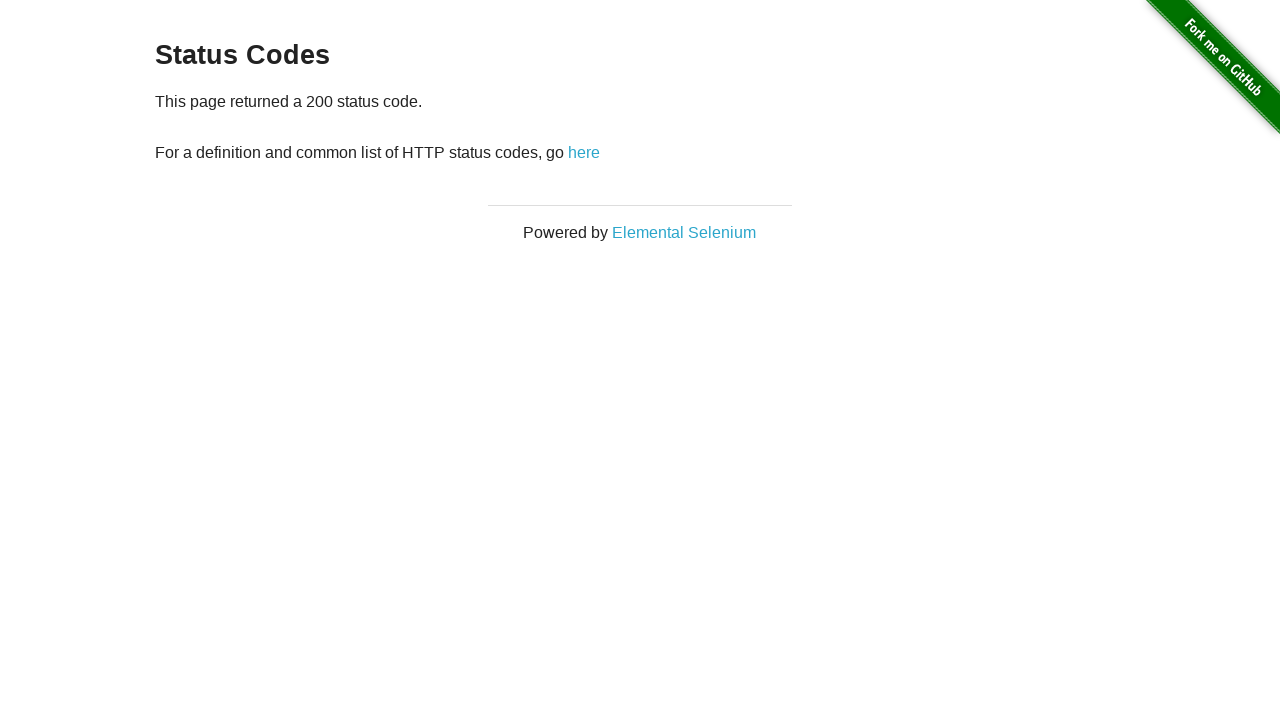